Tests a registration form by filling in first name, last name, and email fields, then submitting the form and verifying successful registration message

Starting URL: http://suninjuly.github.io/registration1.html

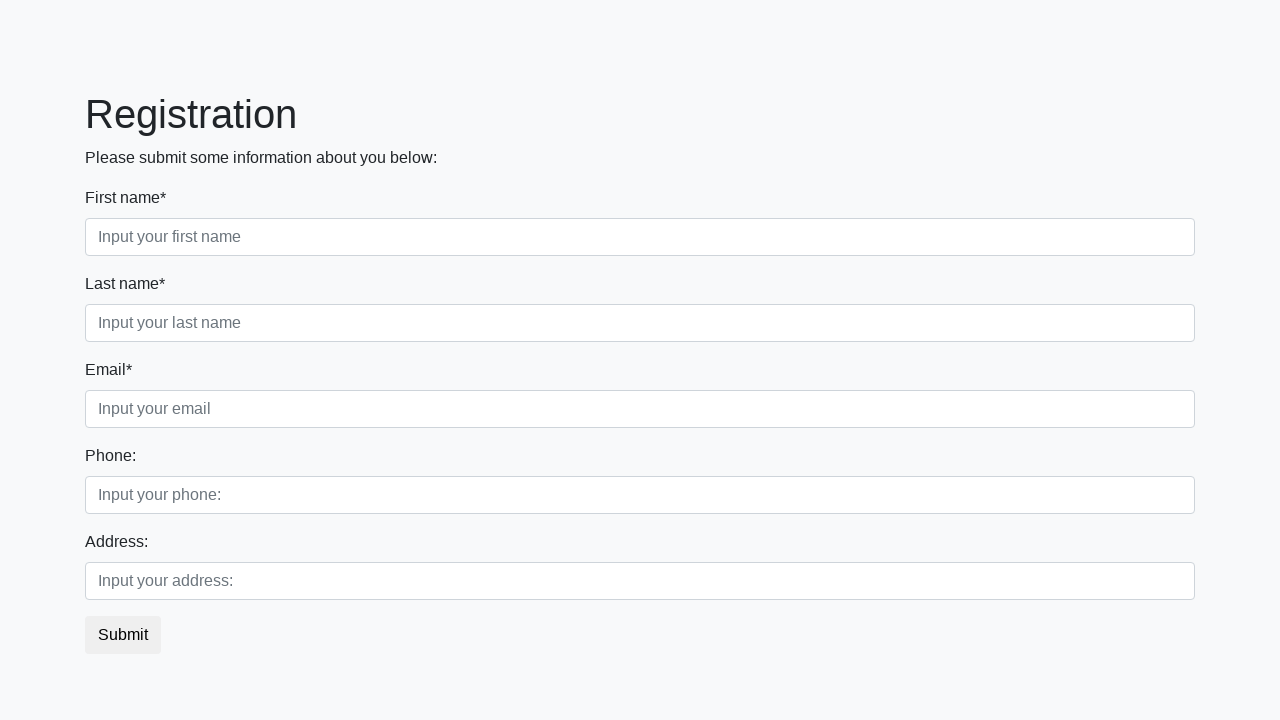

Filled first name field with 'John' on input[placeholder='Input your first name']
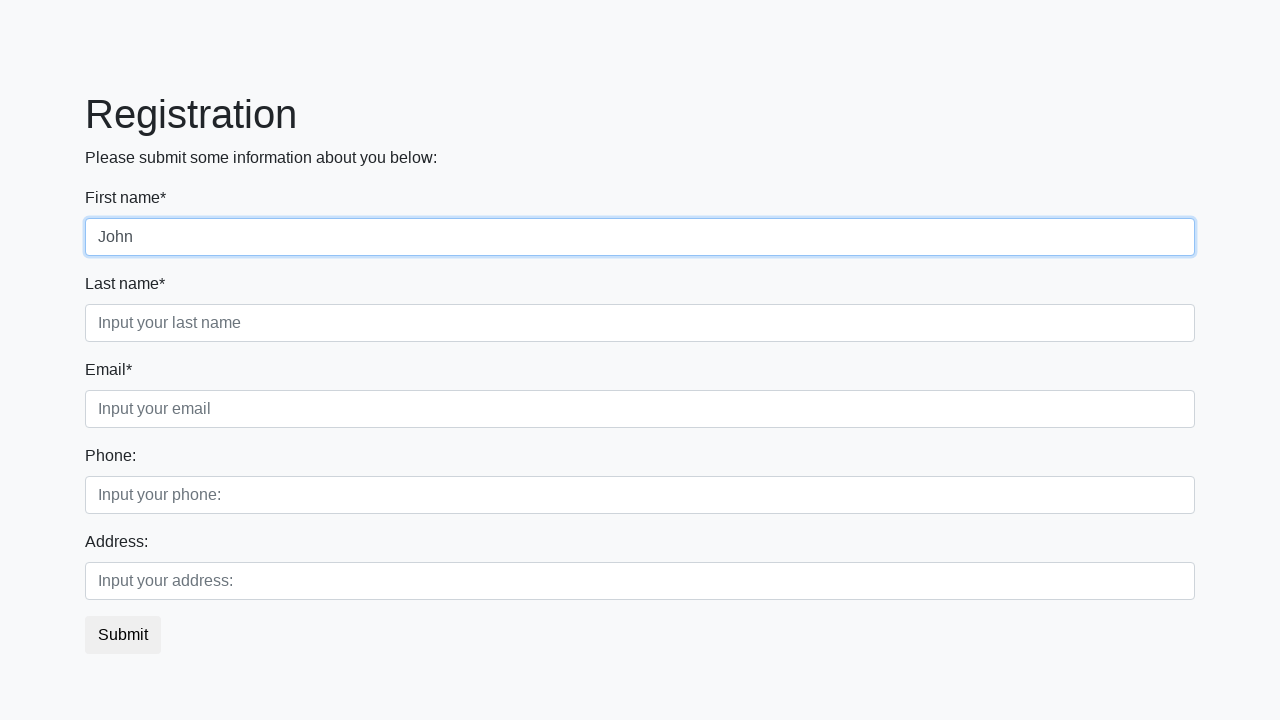

Filled last name field with 'Doe' on input[placeholder='Input your last name']
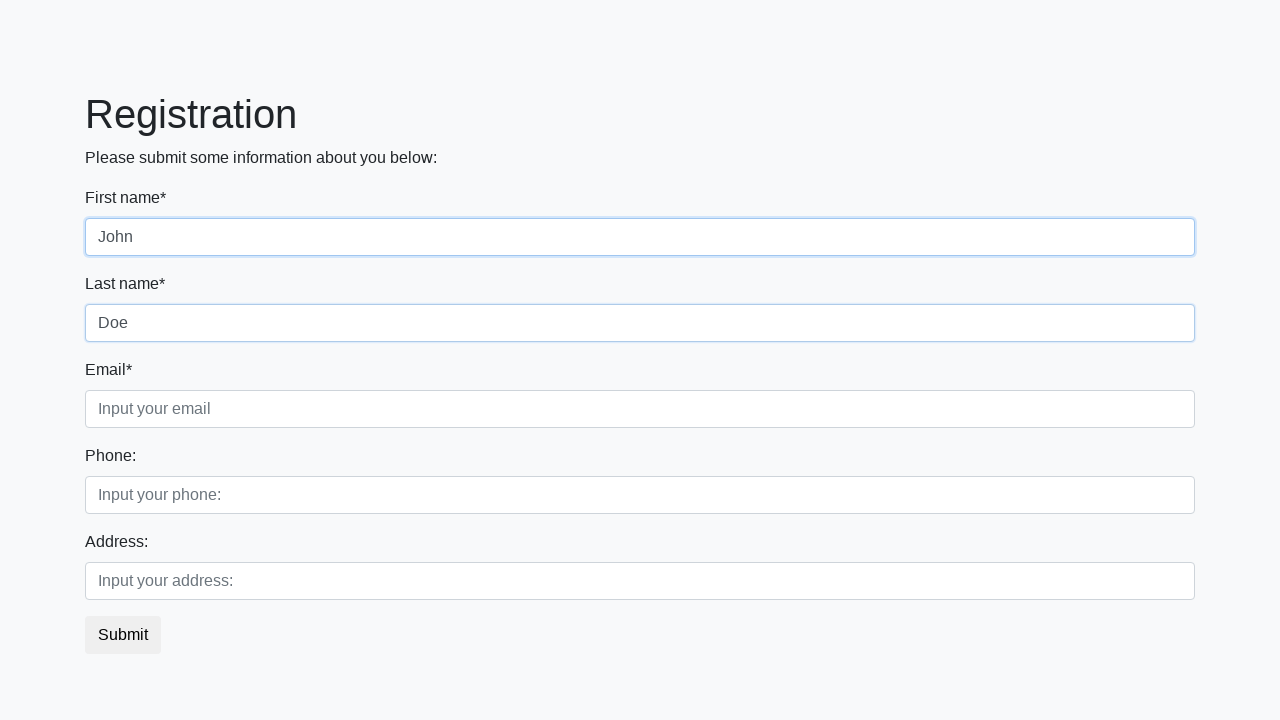

Filled email field with 'johndoe@example.com' on input[placeholder='Input your email']
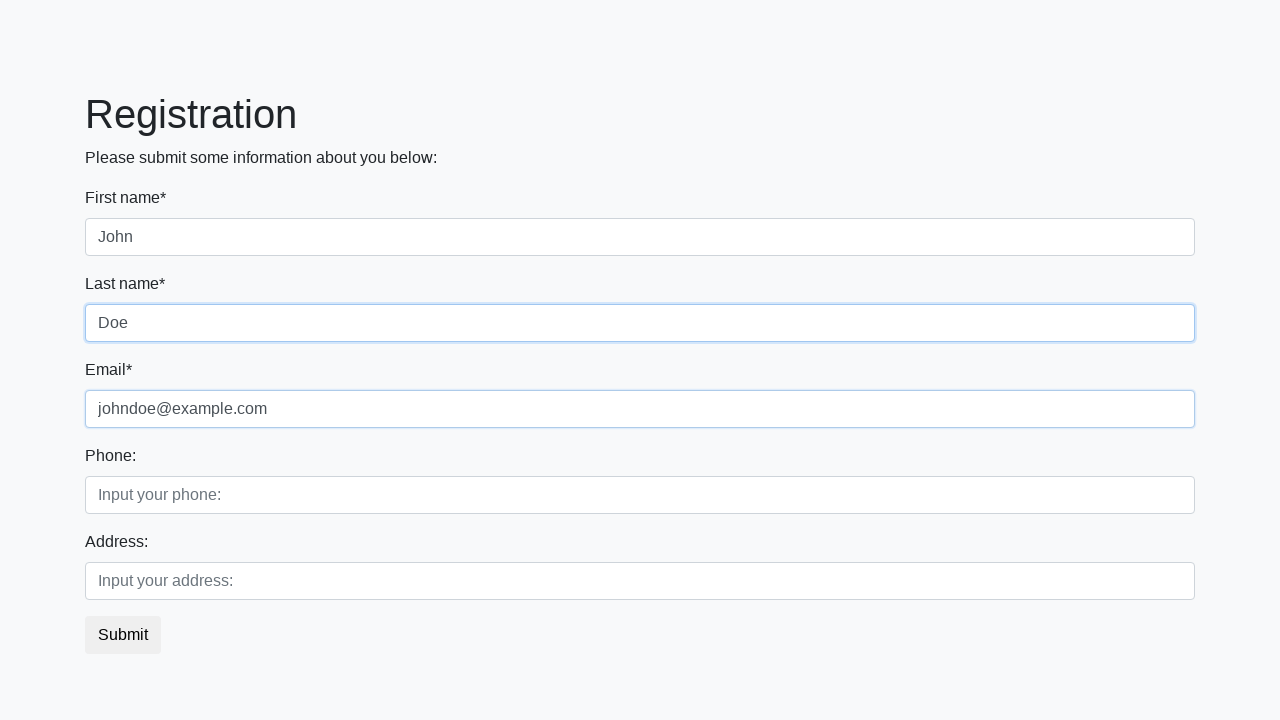

Clicked submit button to submit registration form at (123, 635) on button.btn
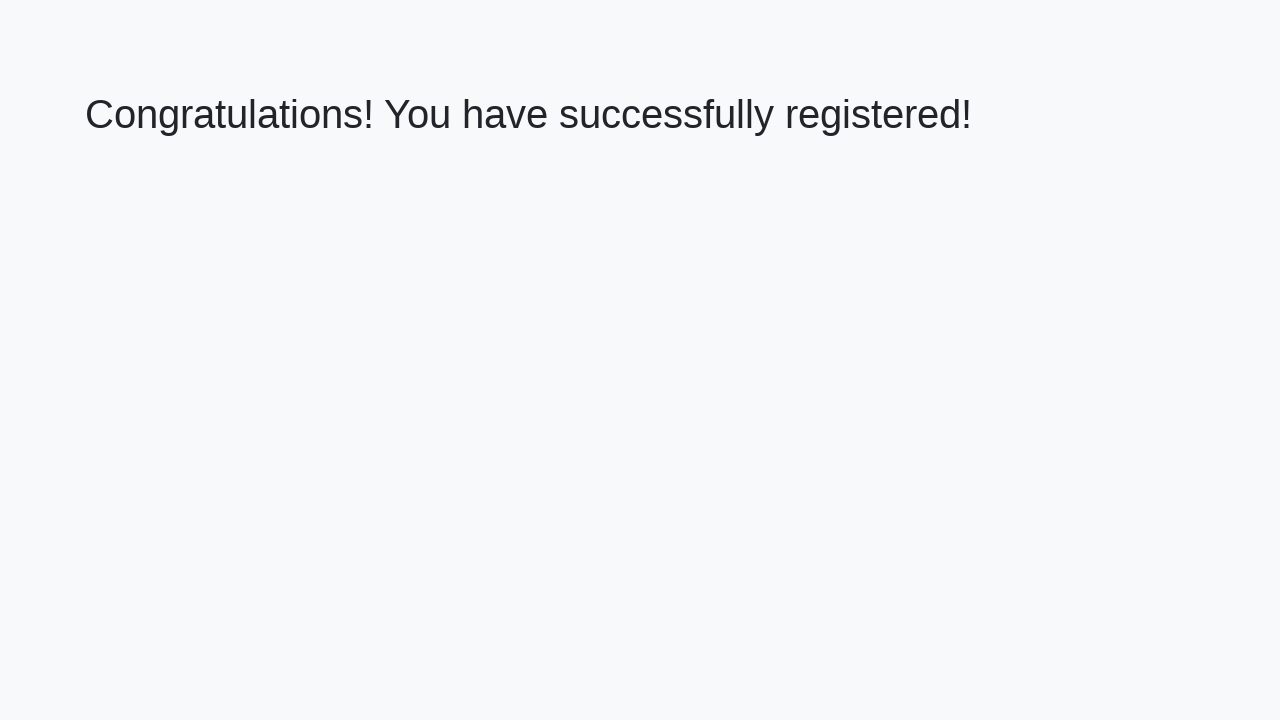

Success message header loaded
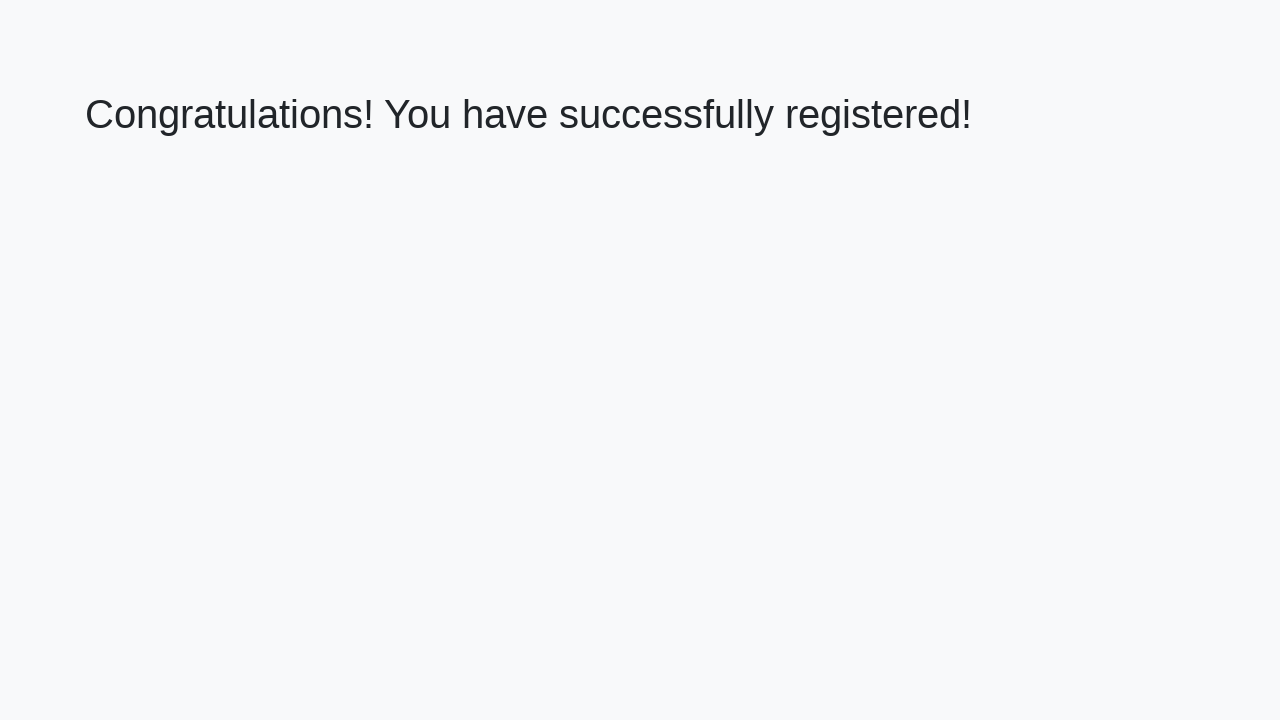

Retrieved success message text
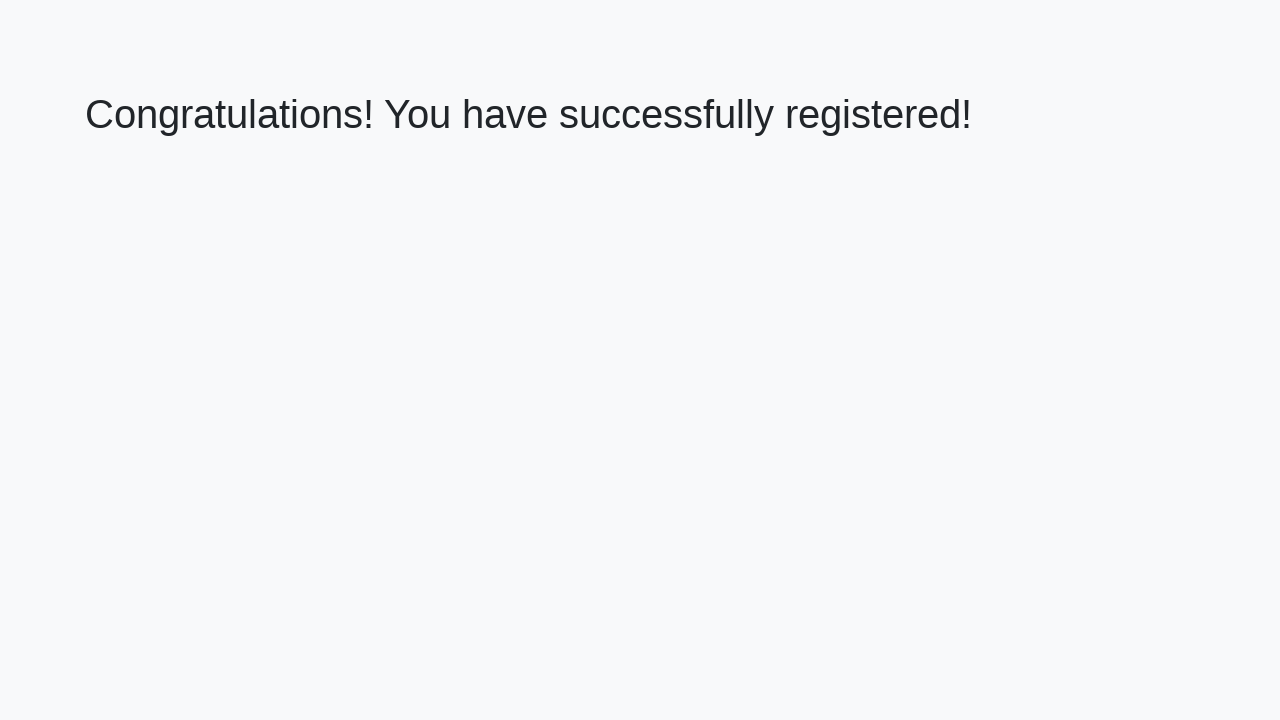

Verified successful registration message
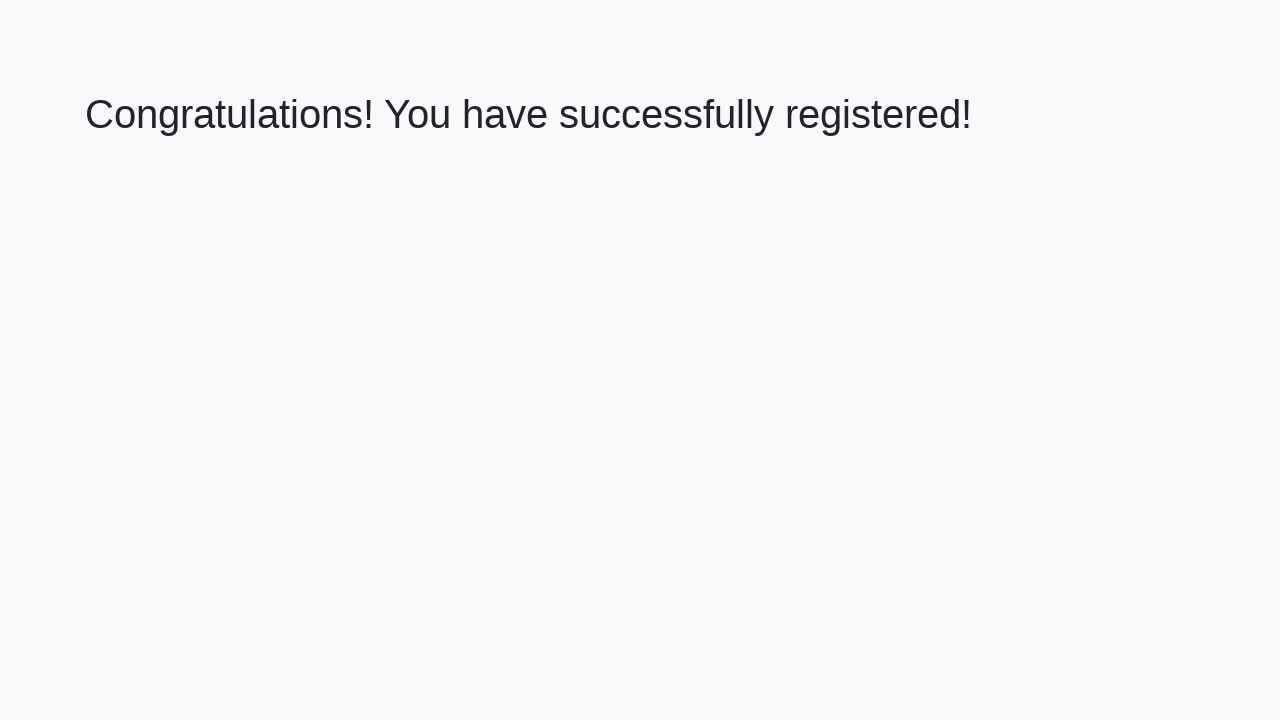

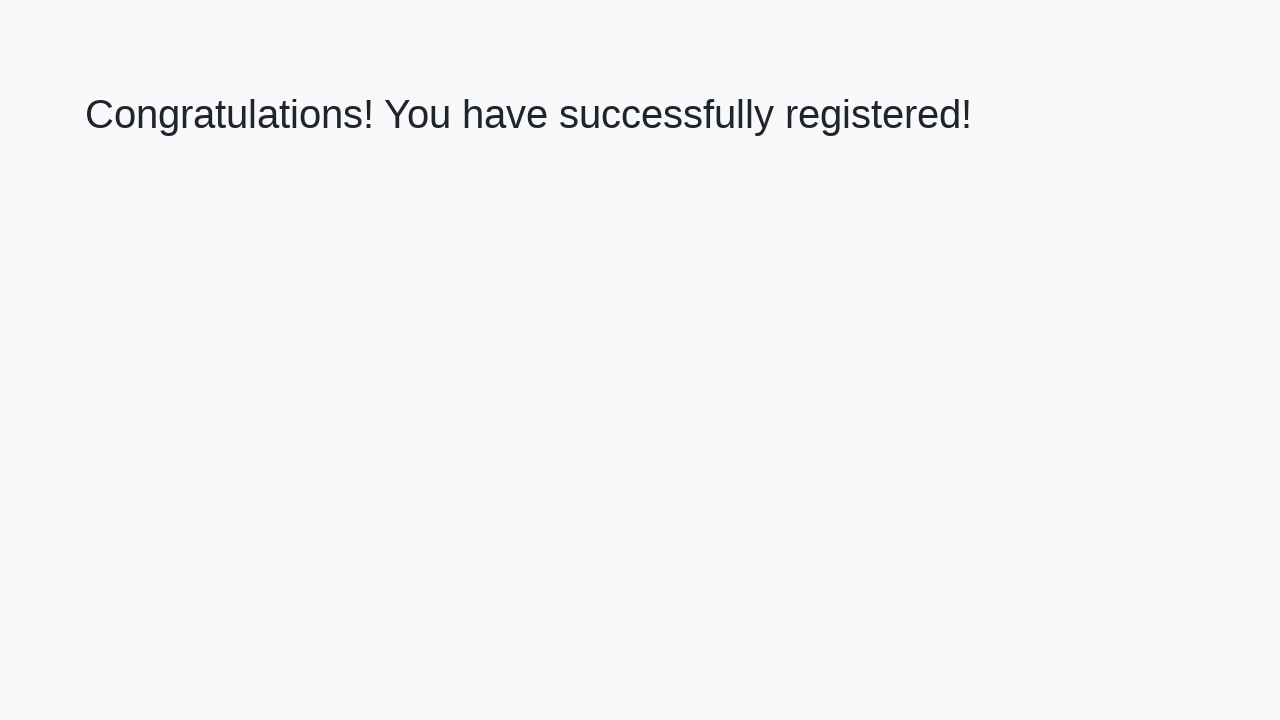